Tests checkbox functionality by verifying initial states, clicking checkboxes to toggle them, and verifying the new states after clicking

Starting URL: http://the-internet.herokuapp.com/checkboxes

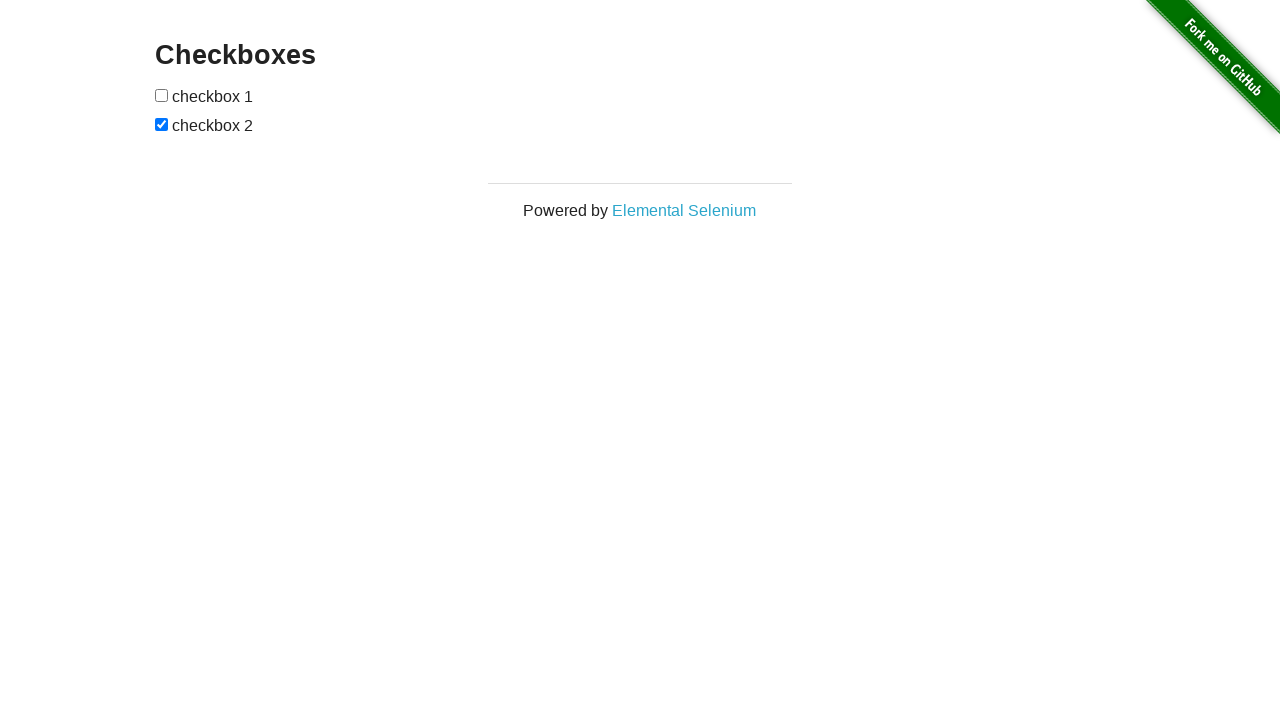

Located all checkboxes on the page
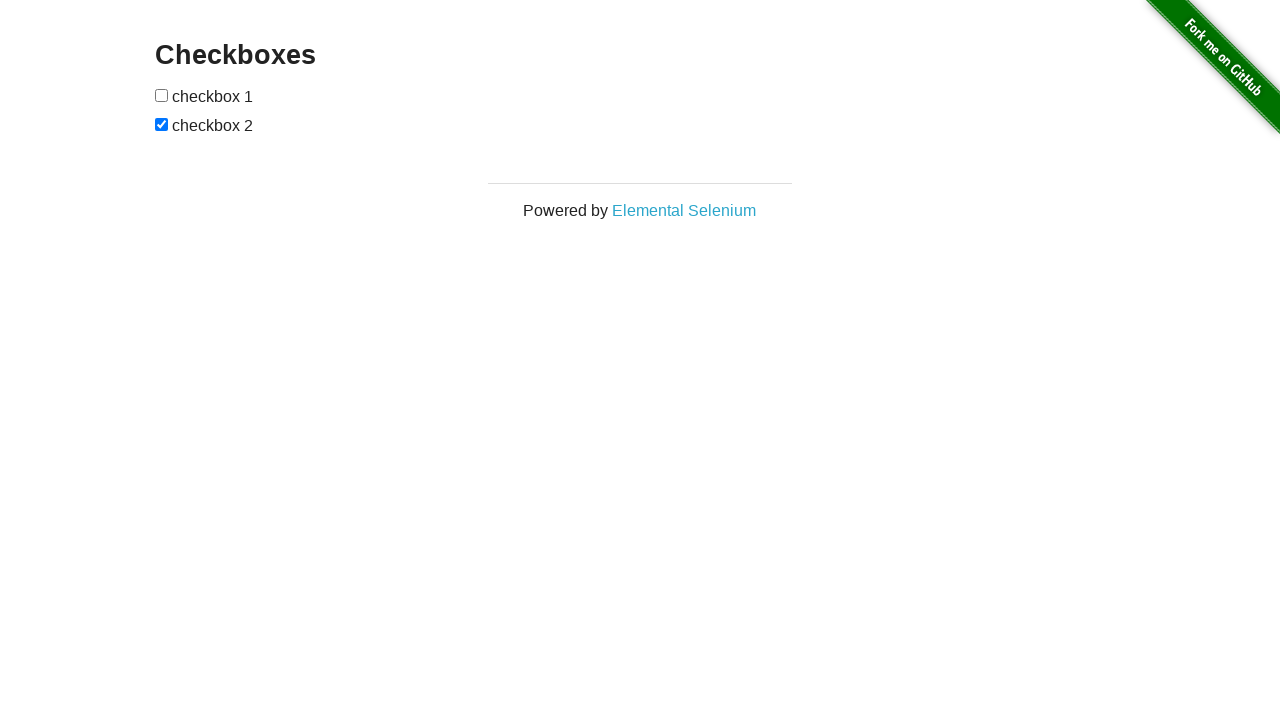

Selected first checkbox element
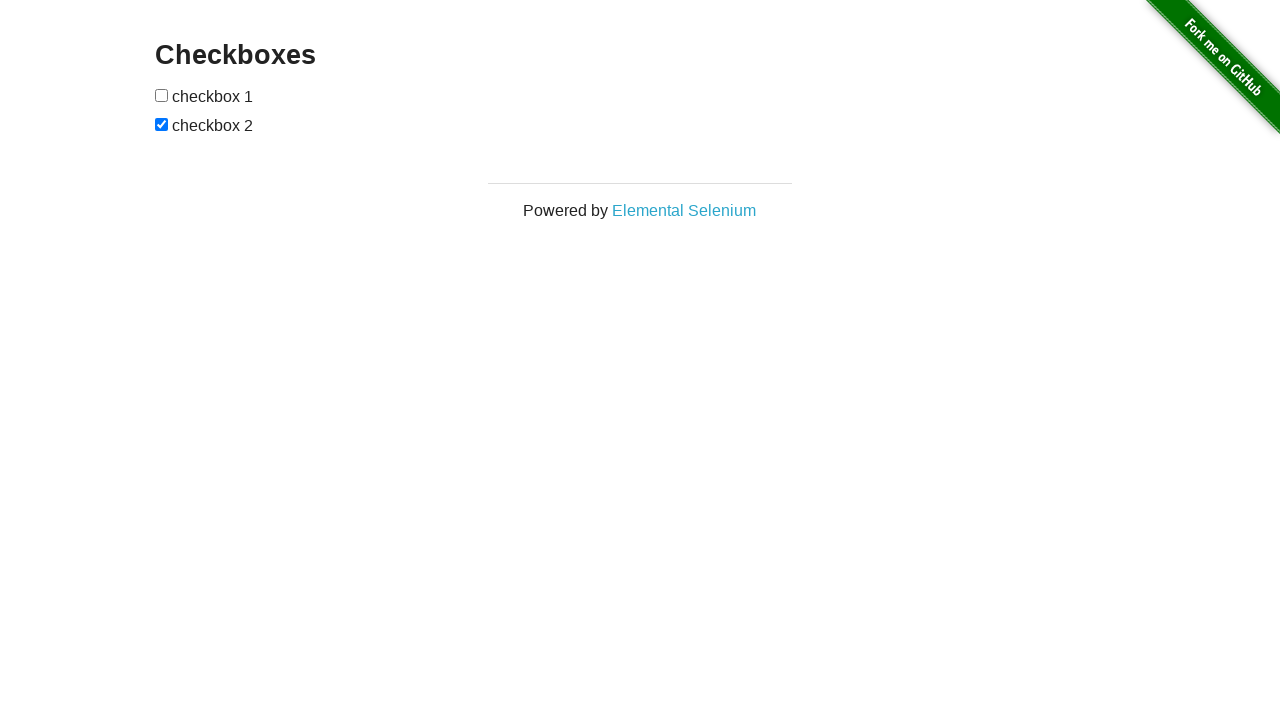

Verified first checkbox is initially unchecked
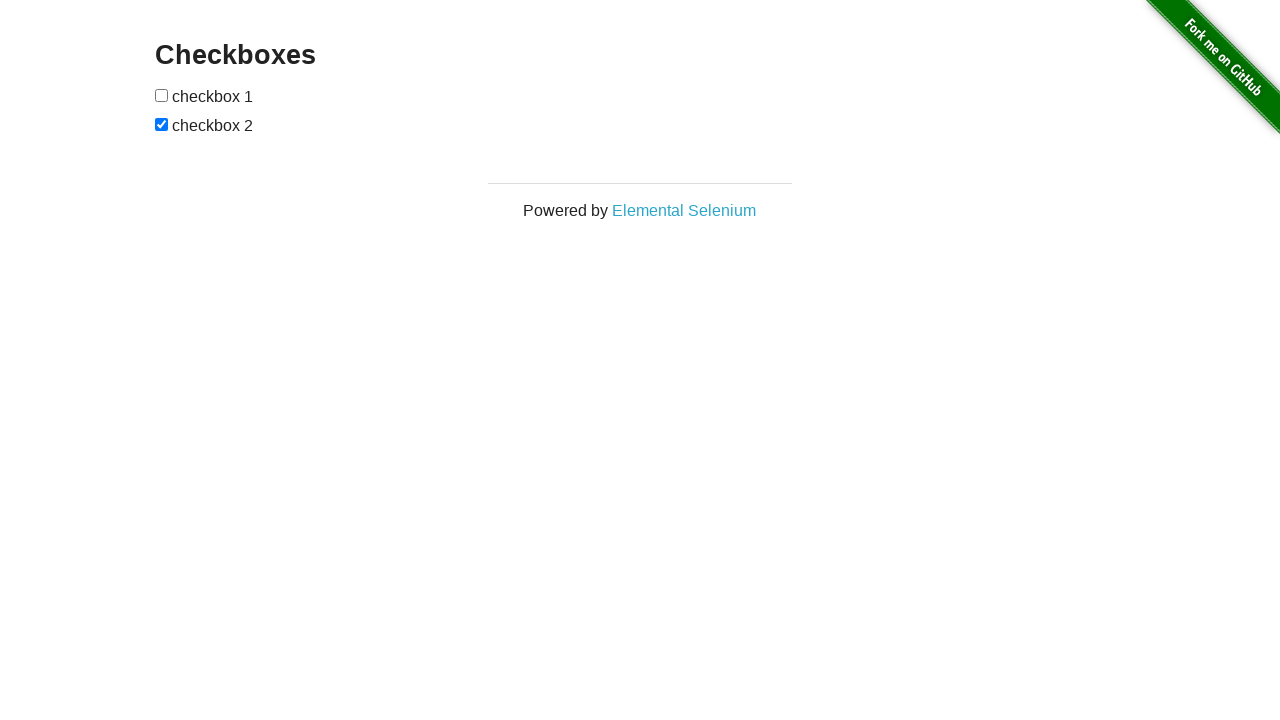

Clicked first checkbox to check it at (162, 95) on input[type='checkbox'] >> nth=0
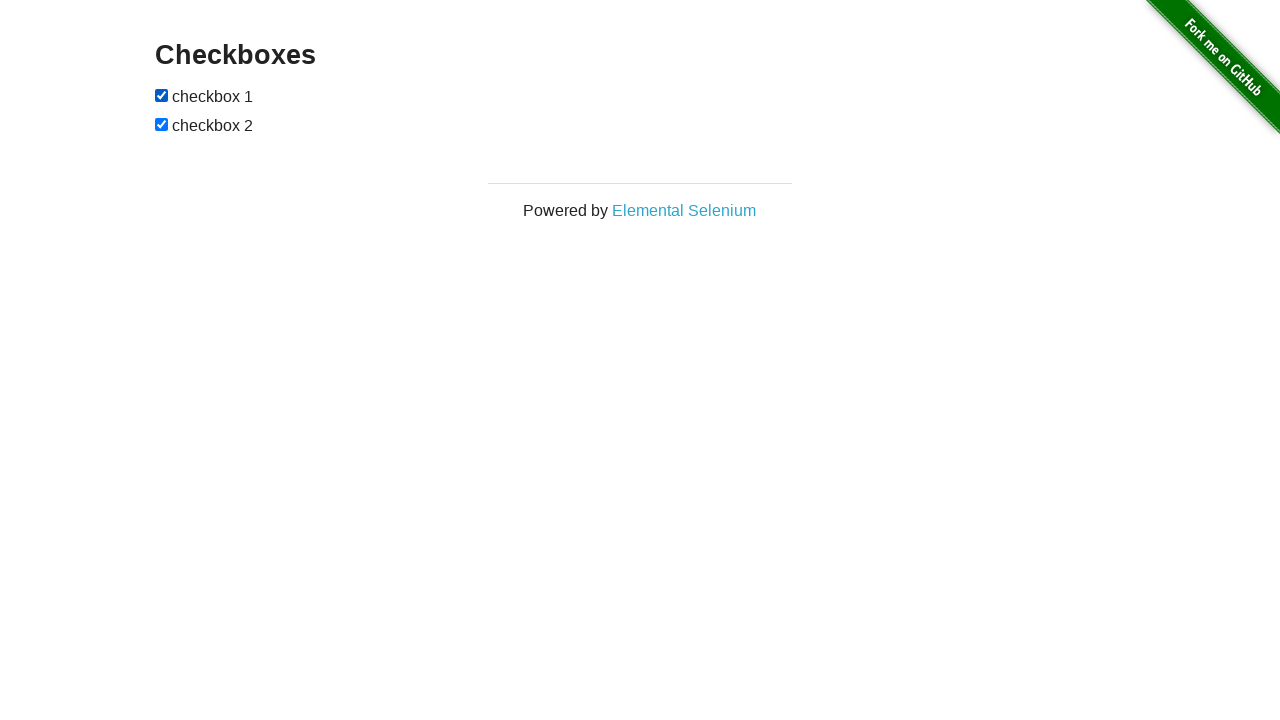

Verified first checkbox is now checked
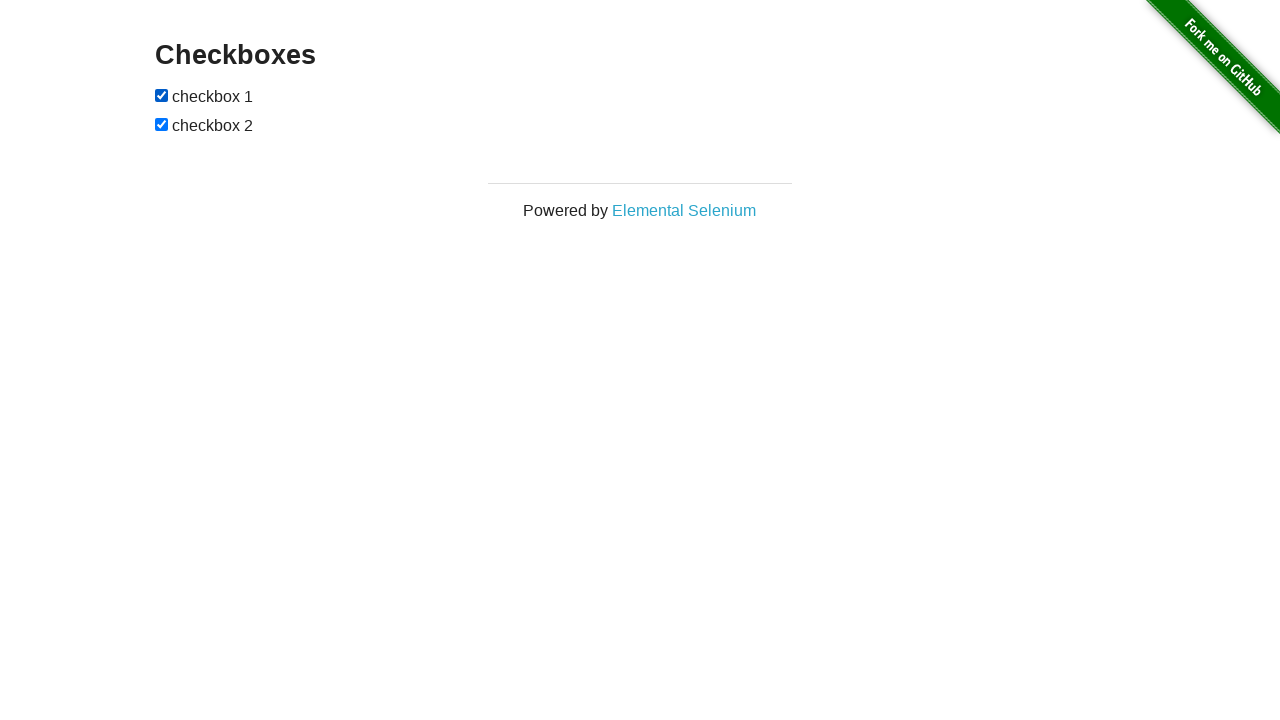

Selected second checkbox element
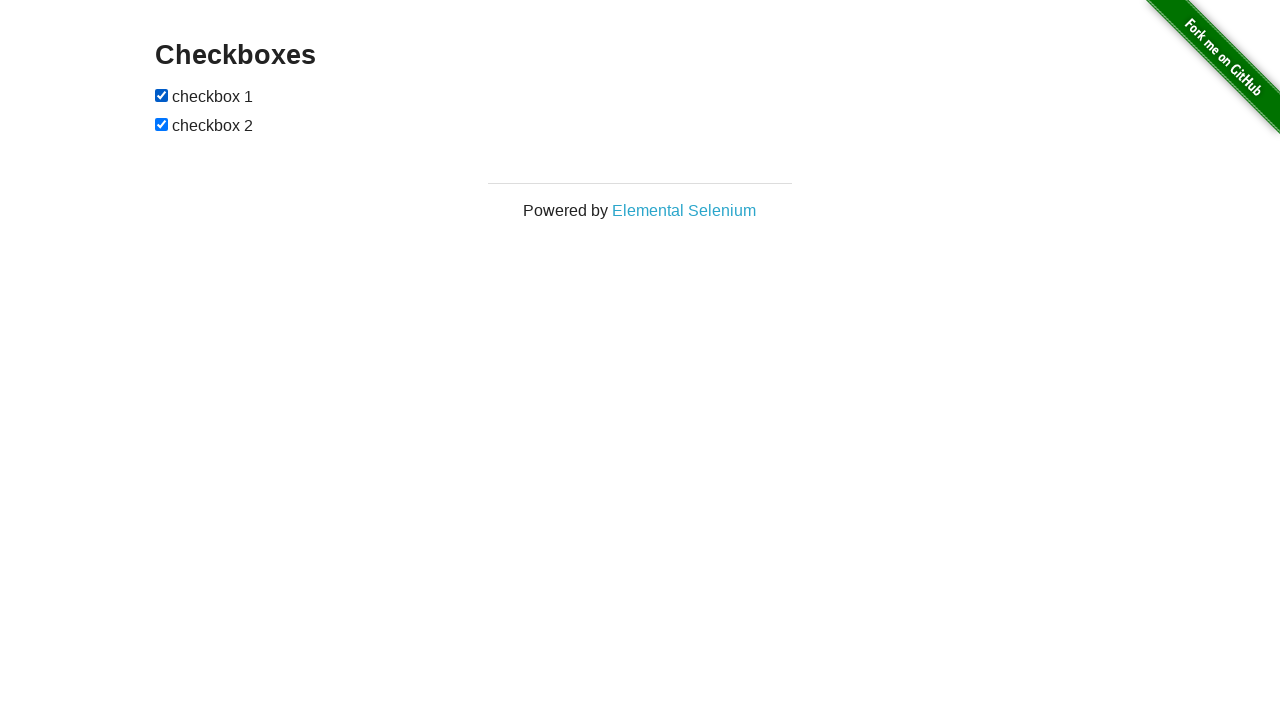

Verified second checkbox is initially checked
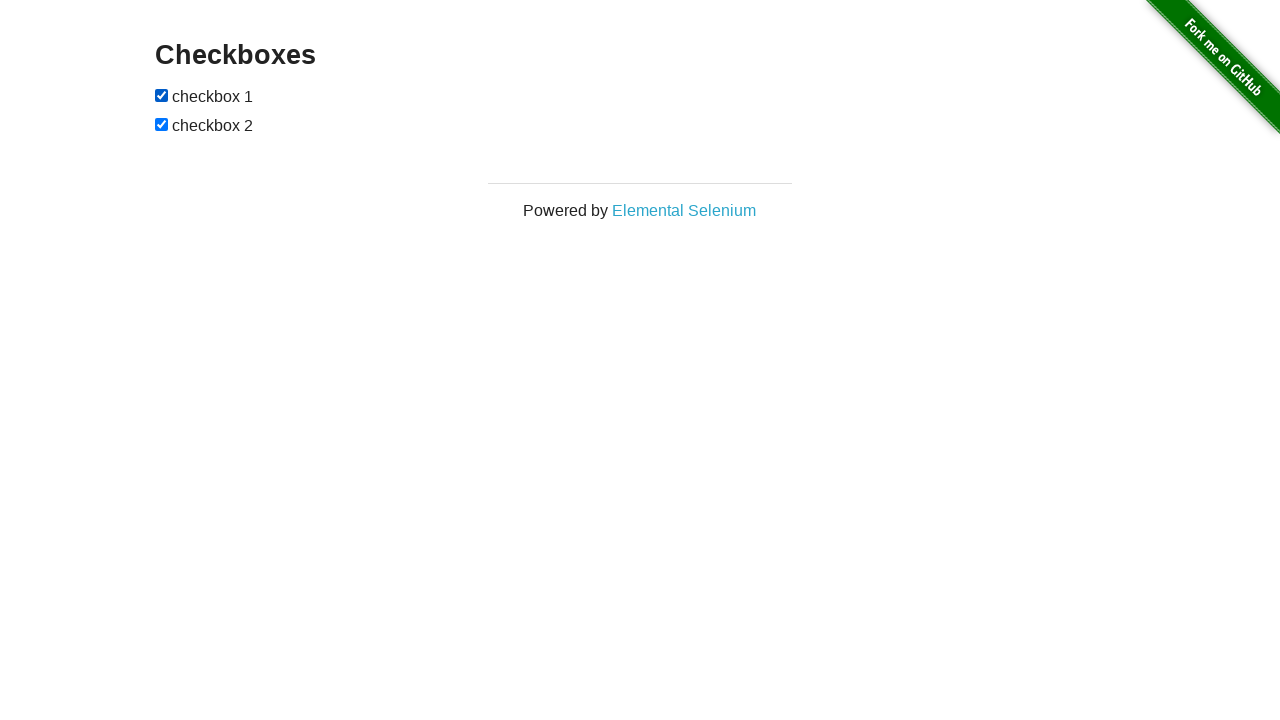

Clicked second checkbox to uncheck it at (162, 124) on input[type='checkbox'] >> nth=1
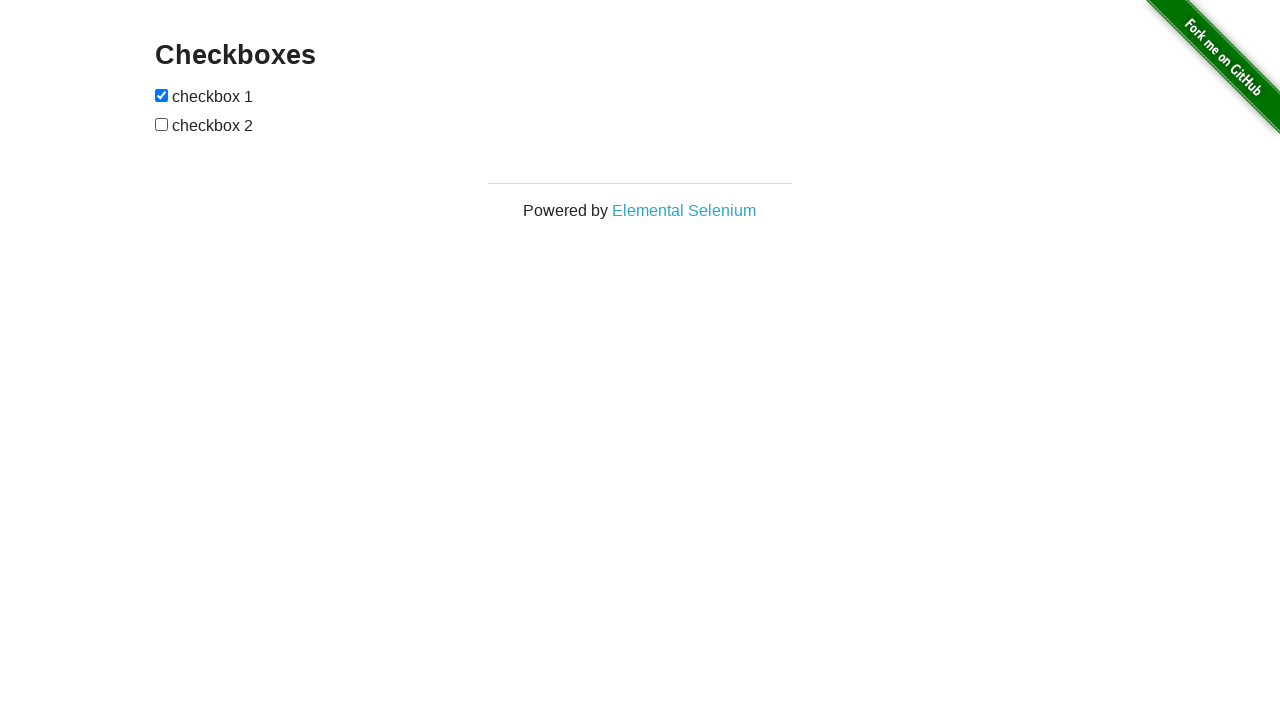

Verified second checkbox is now unchecked
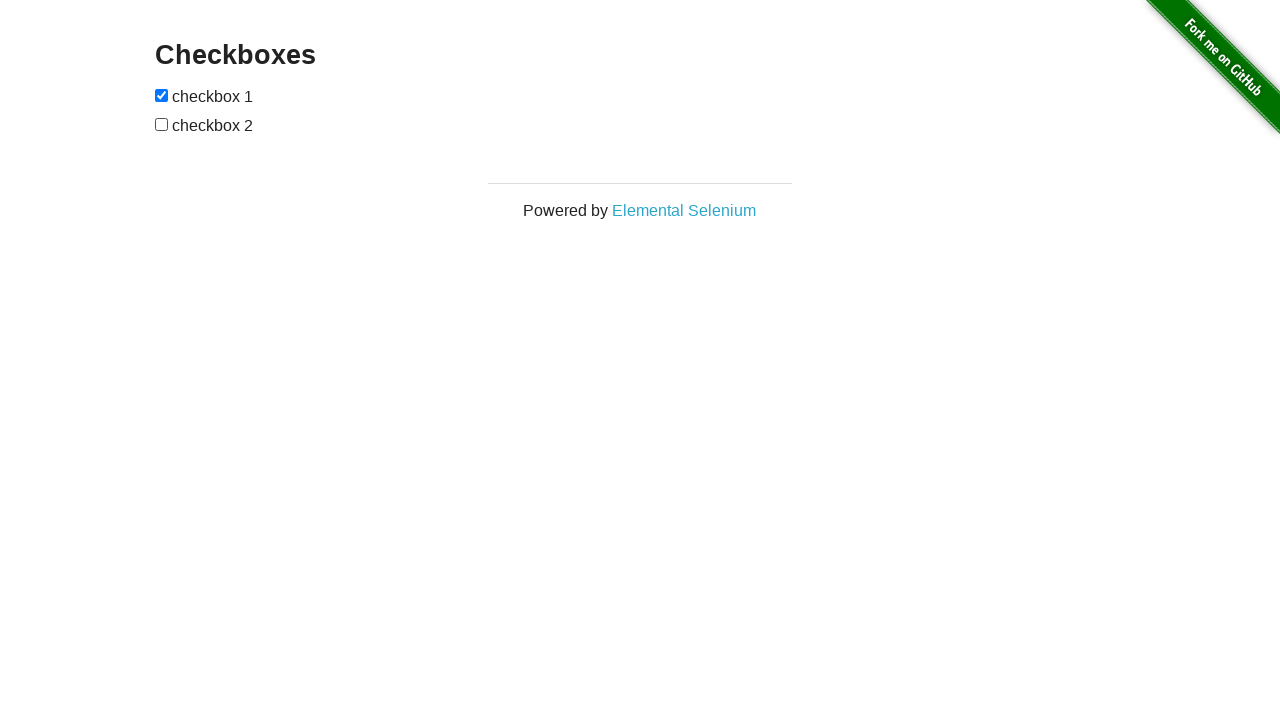

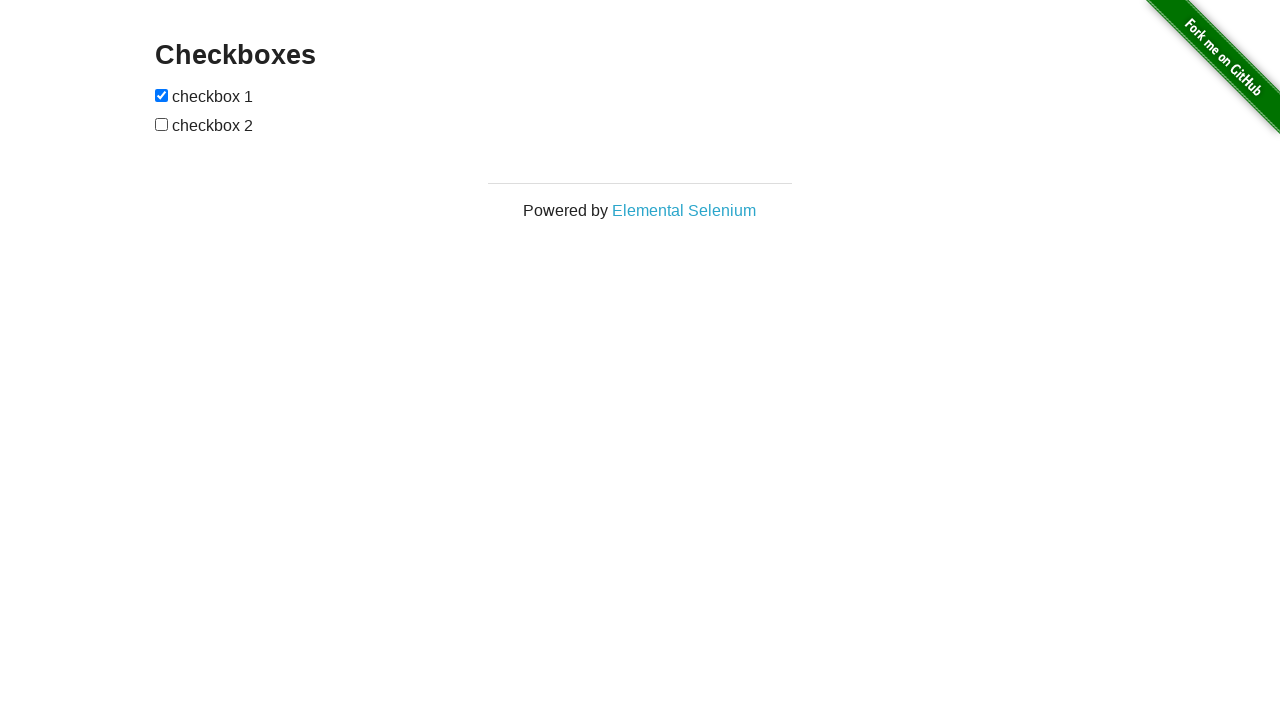